Tests form interaction by extracting a value from an element attribute, performing a mathematical calculation, filling in the answer, checking checkboxes, and submitting the form.

Starting URL: http://suninjuly.github.io/get_attribute.html

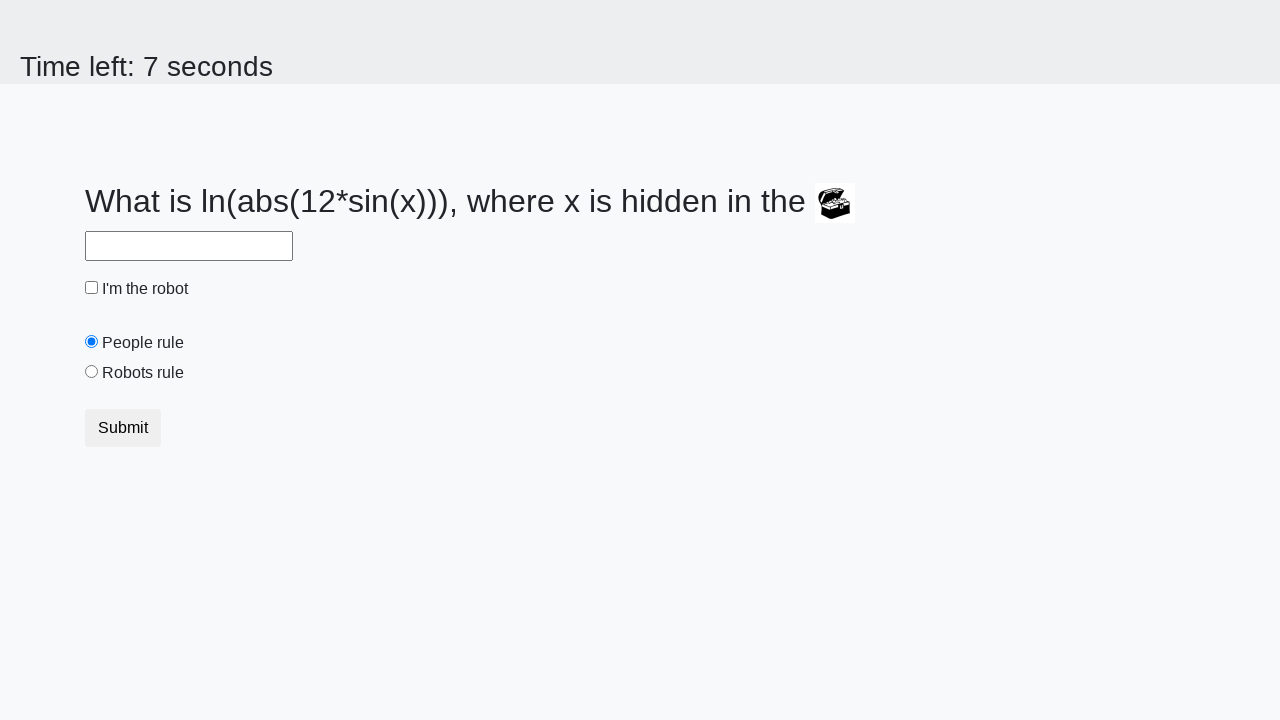

Located treasure element with valuex attribute
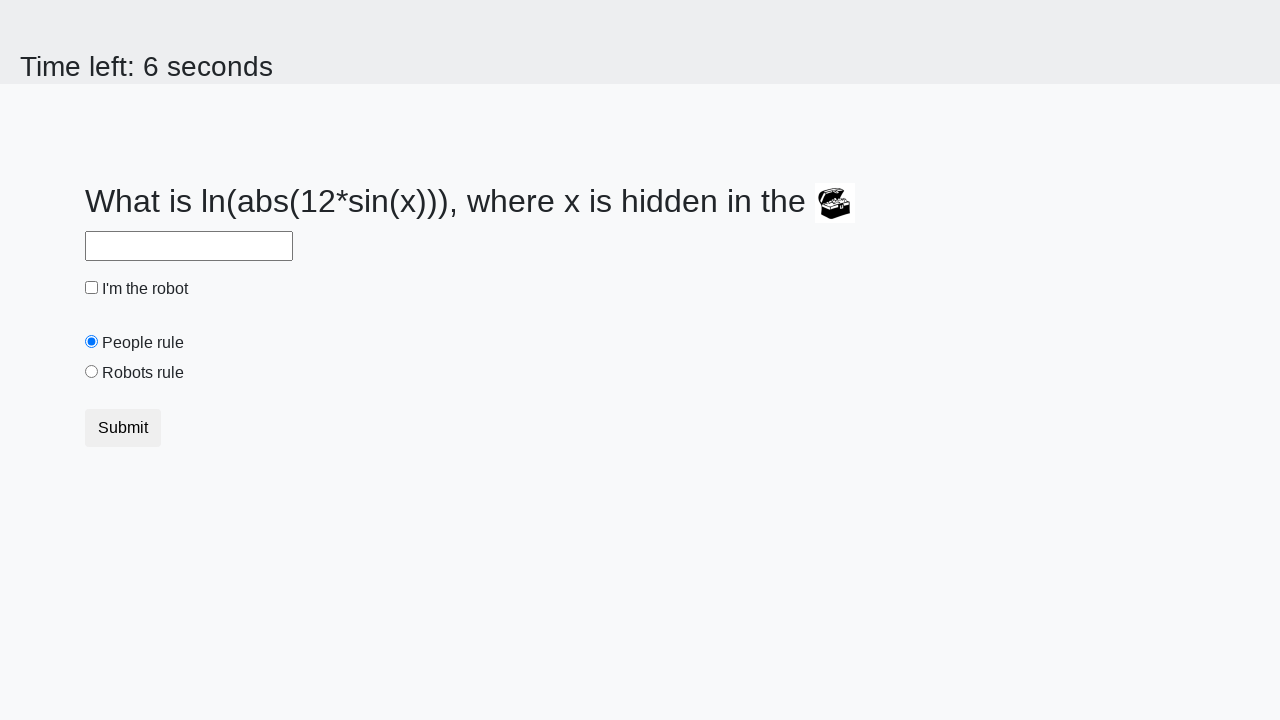

Extracted valuex attribute from treasure element: 936
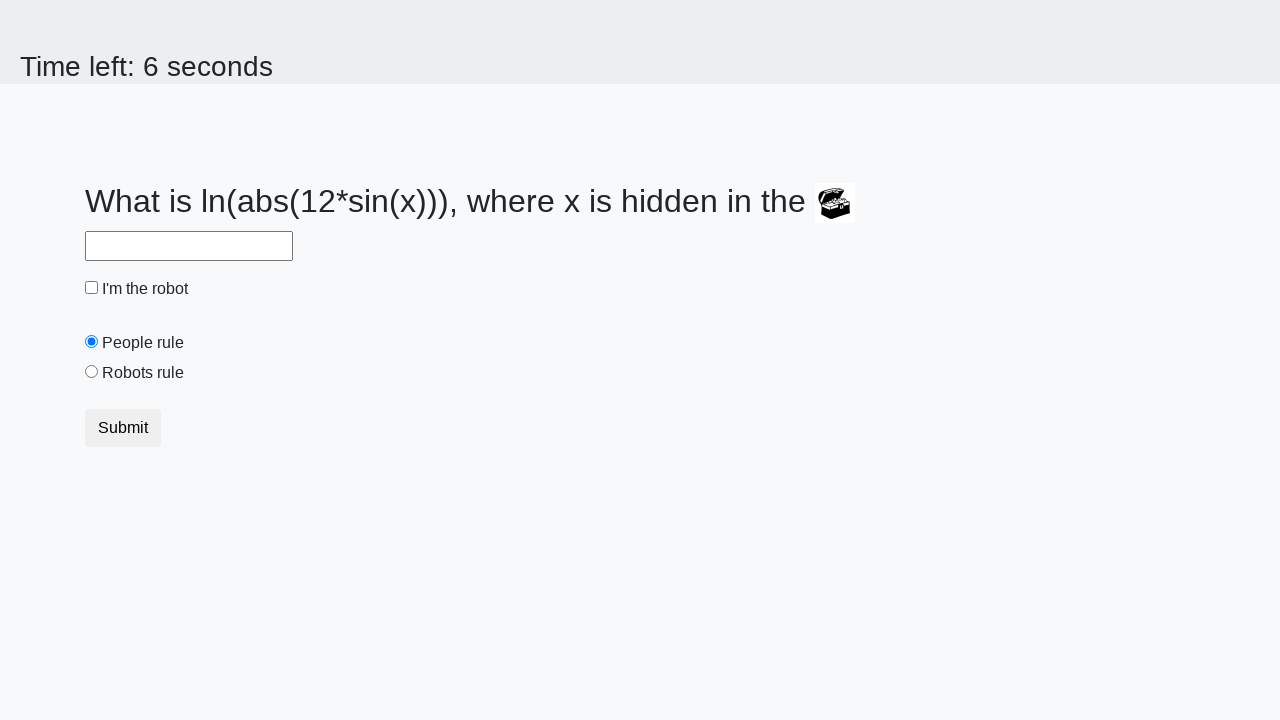

Calculated mathematical answer: 0.8418326687419375
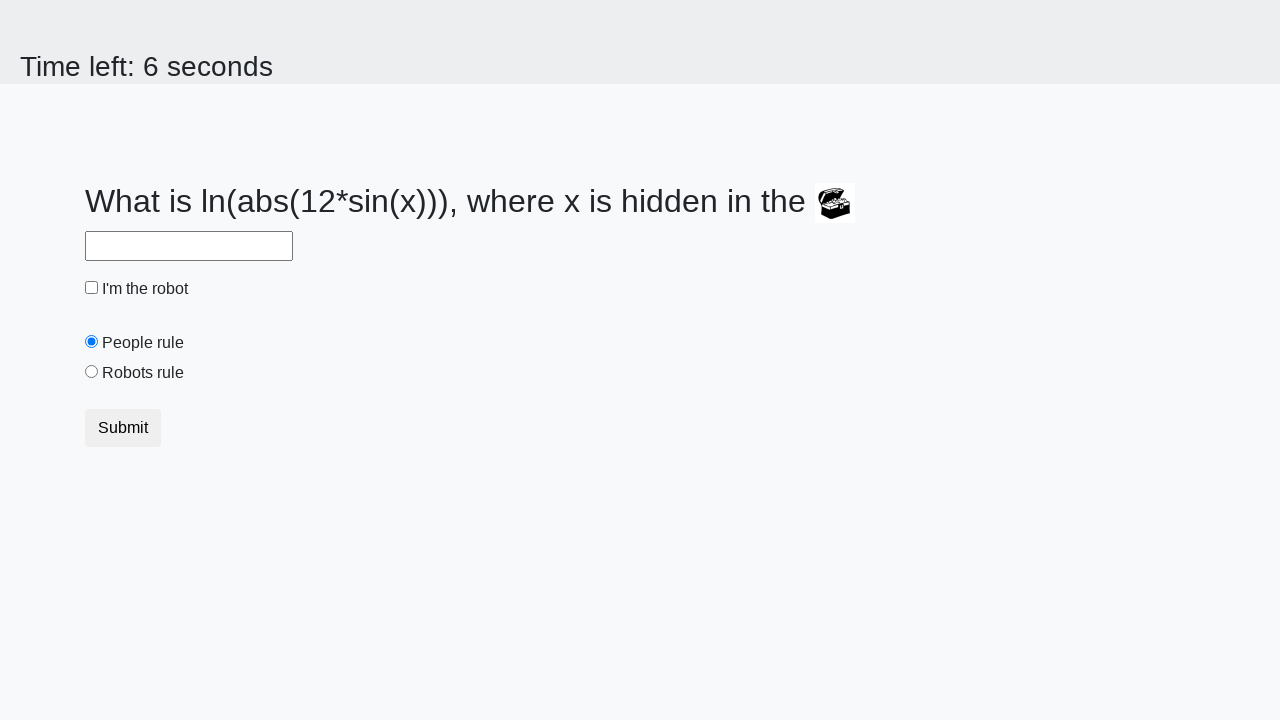

Filled answer field with calculated value: 0.8418326687419375 on #answer
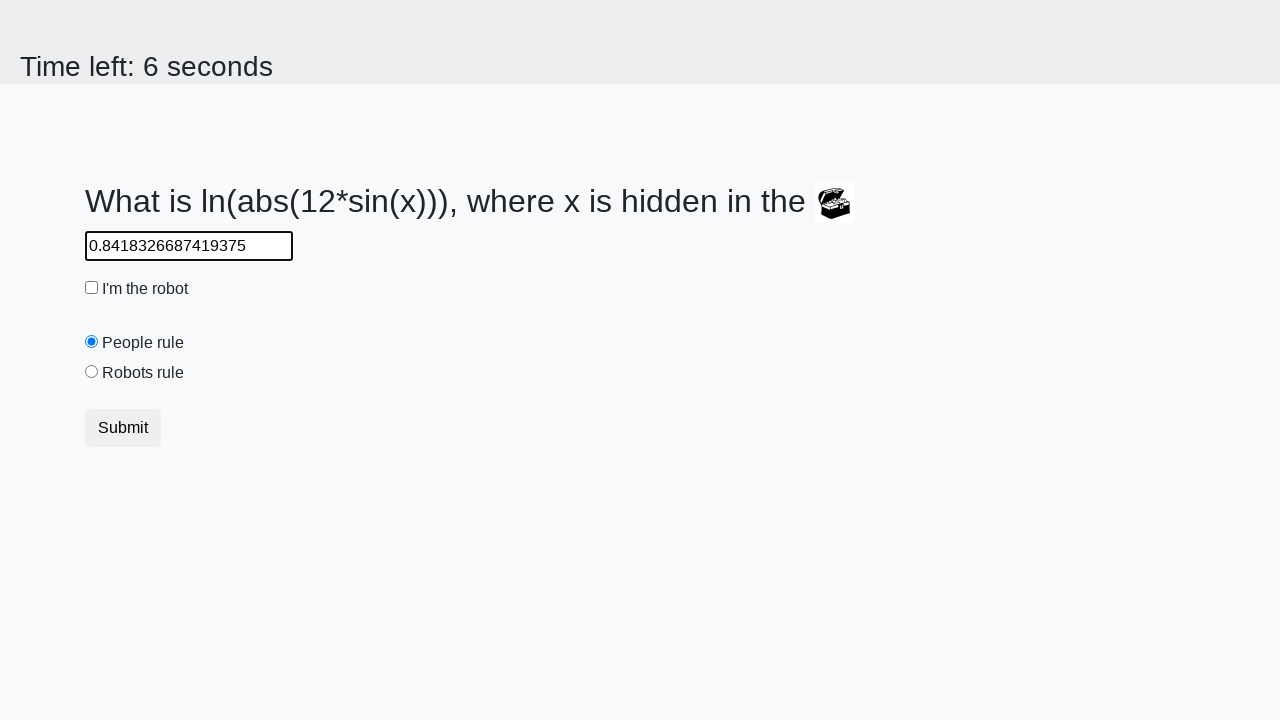

Checked the robot checkbox at (92, 288) on #robotCheckbox
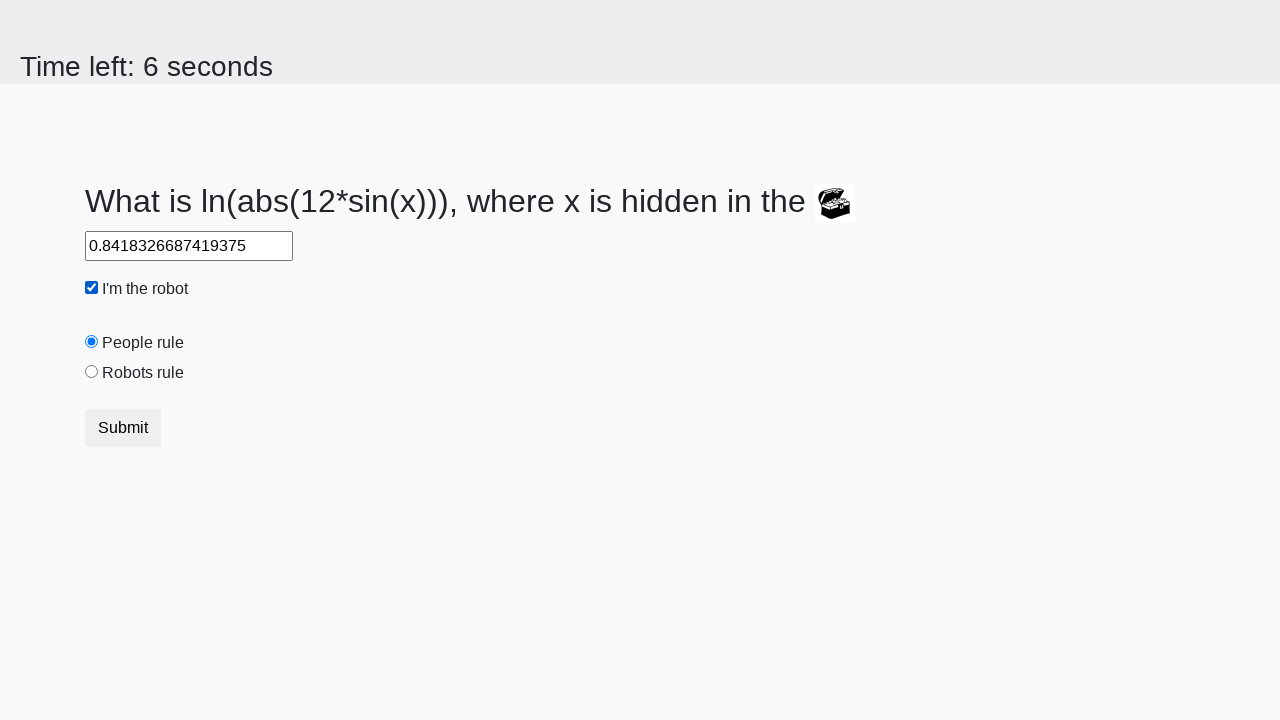

Checked the robots rule checkbox at (92, 372) on #robotsRule
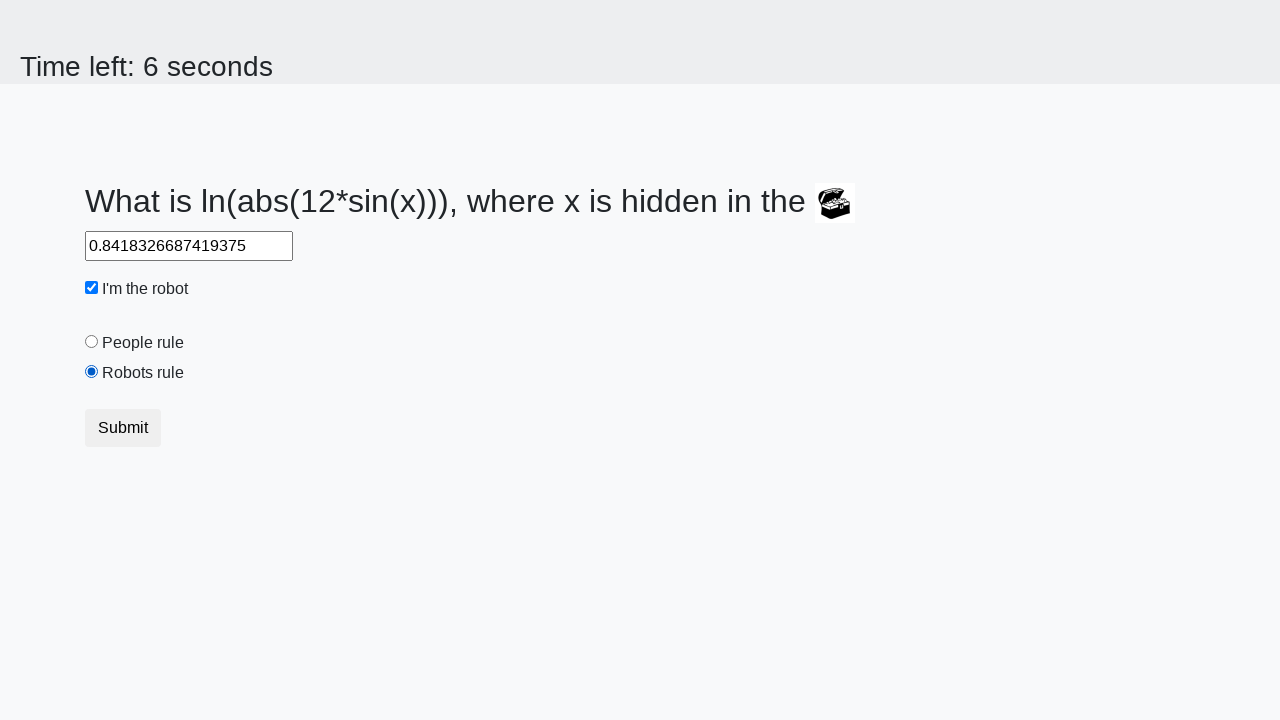

Clicked submit button to complete form at (123, 428) on button[type='submit']
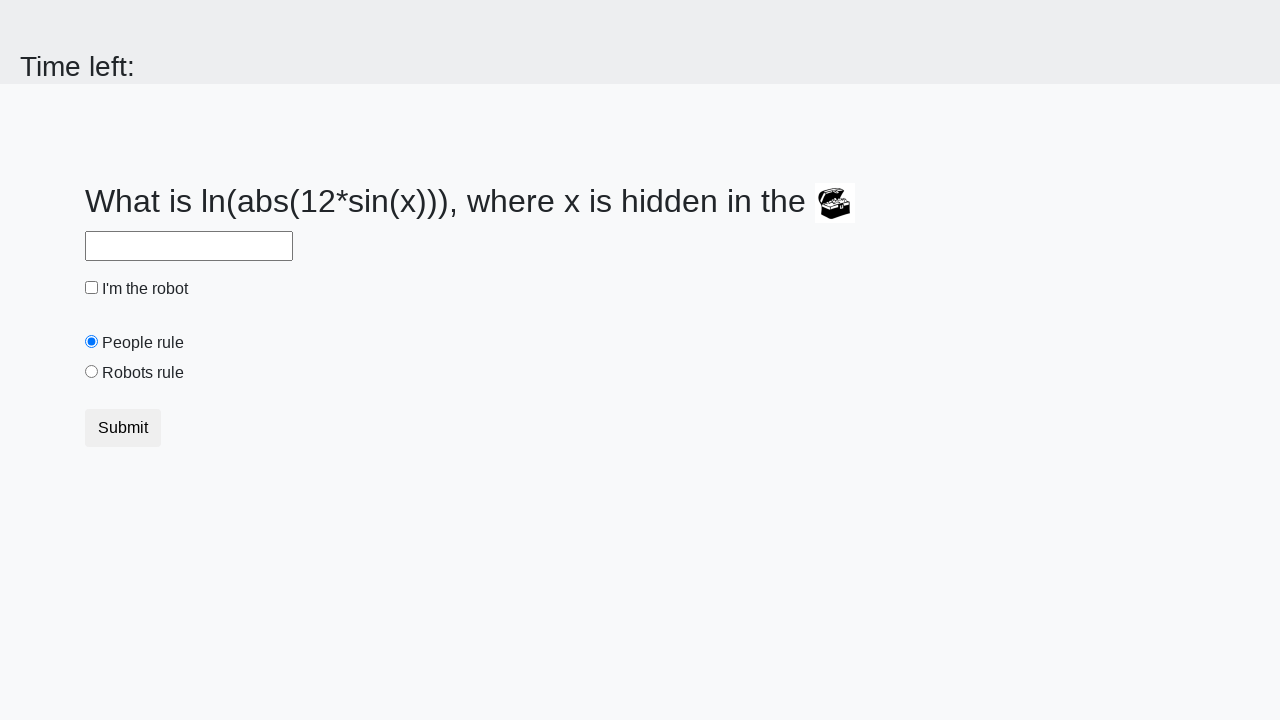

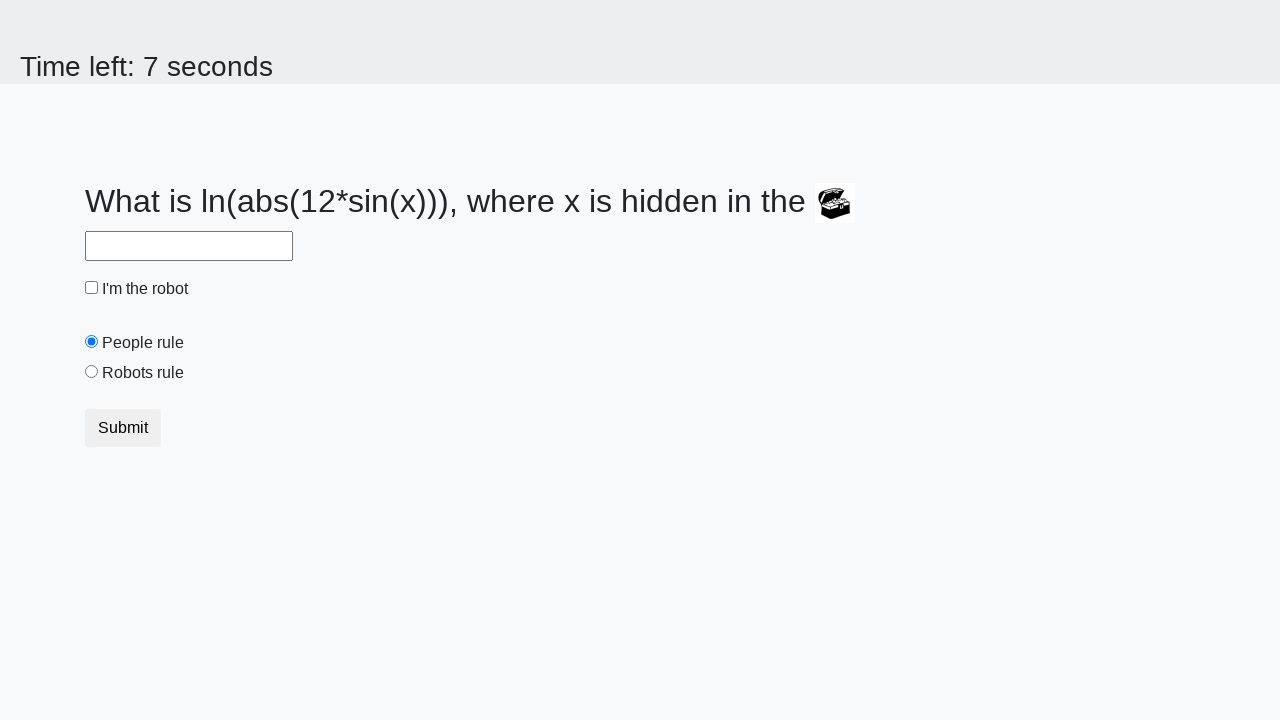